Tests filtering to display only active (incomplete) todo items.

Starting URL: https://demo.playwright.dev/todomvc

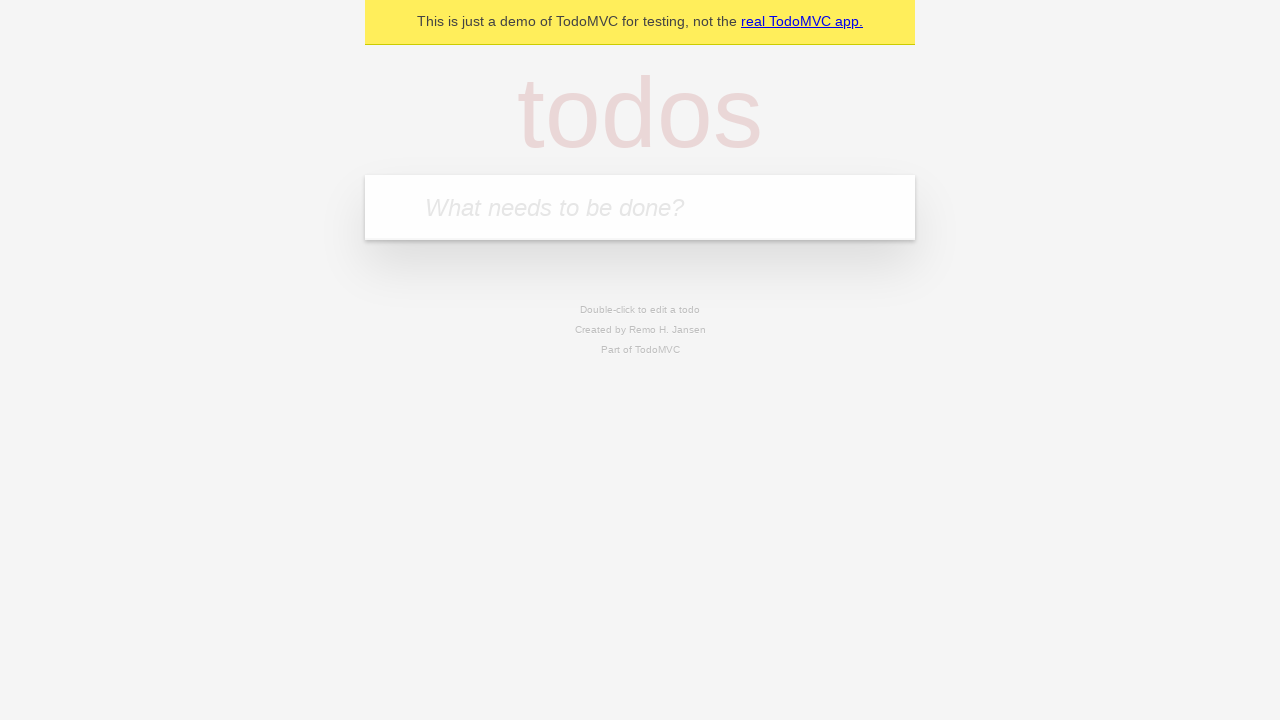

Filled new todo input with 'buy some cheese' on .new-todo
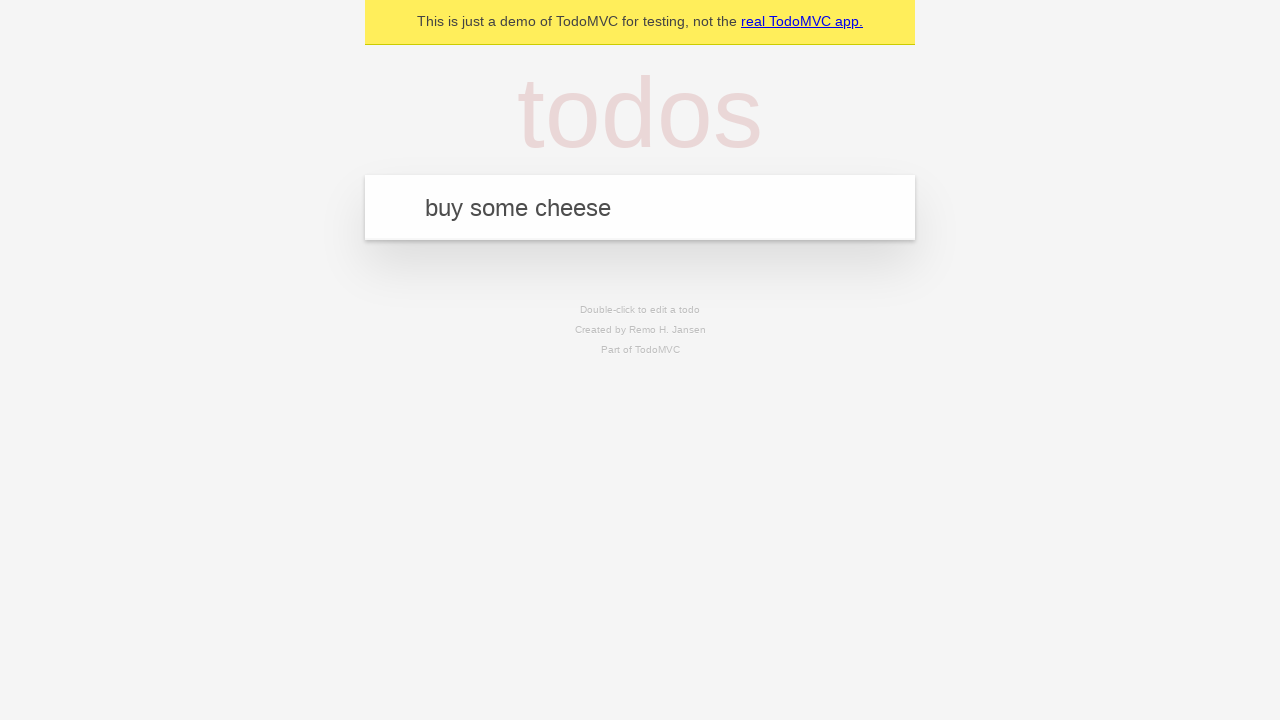

Pressed Enter to create first todo on .new-todo
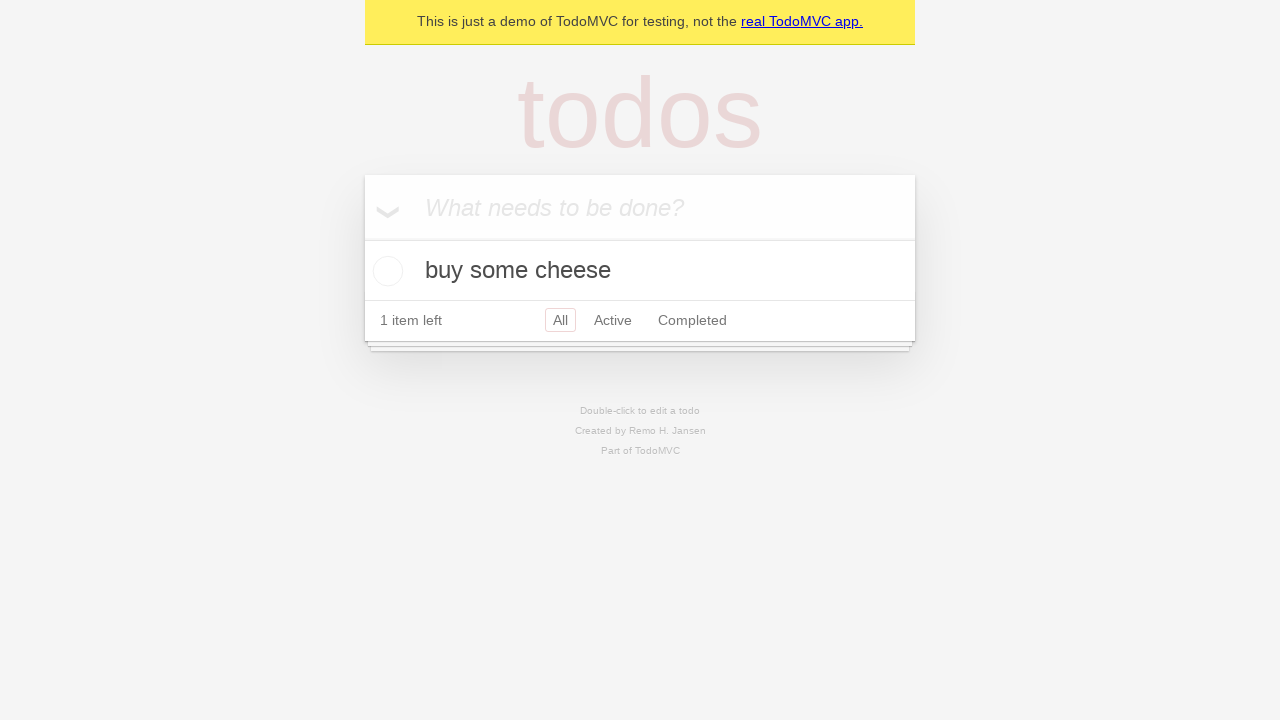

Filled new todo input with 'feed the cat' on .new-todo
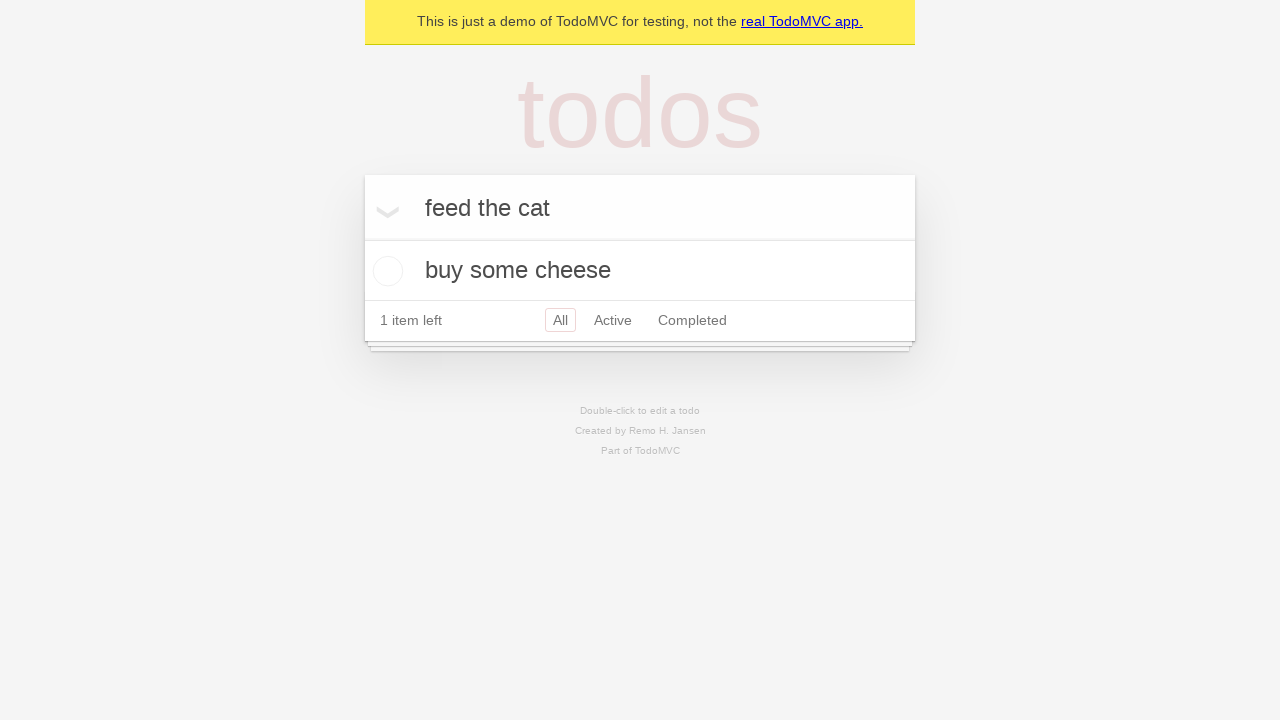

Pressed Enter to create second todo on .new-todo
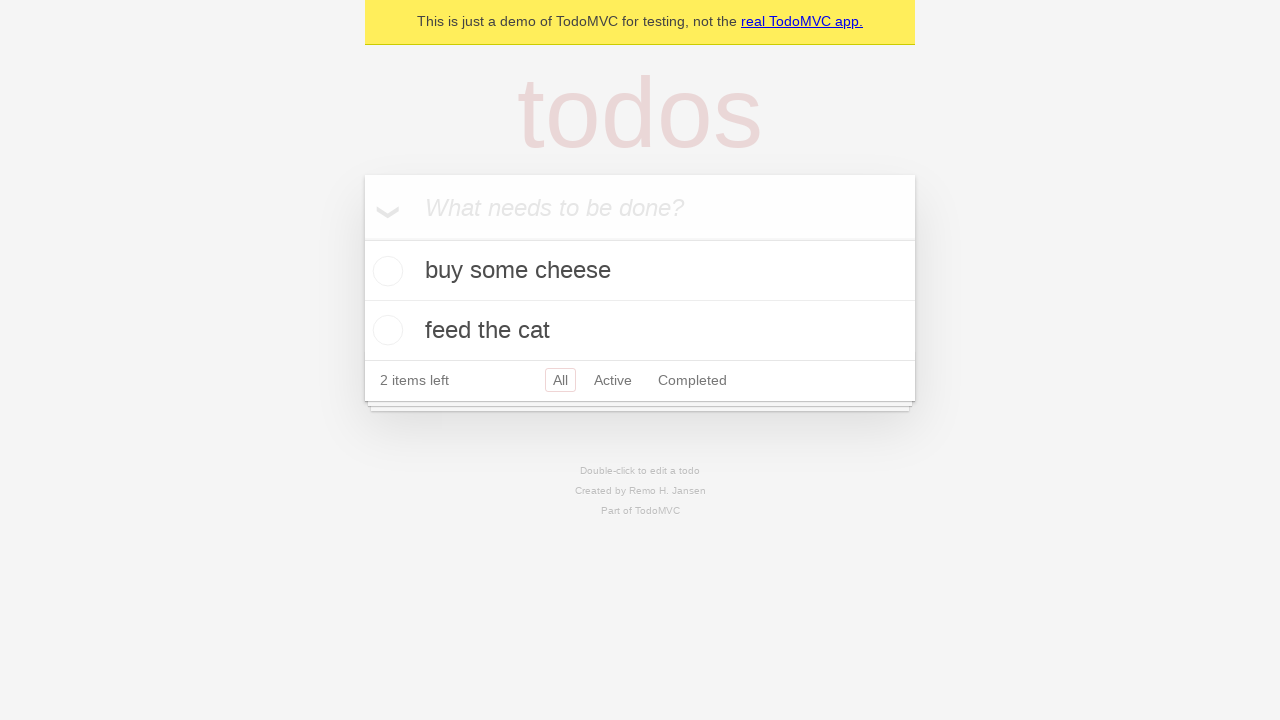

Filled new todo input with 'book a doctors appointment' on .new-todo
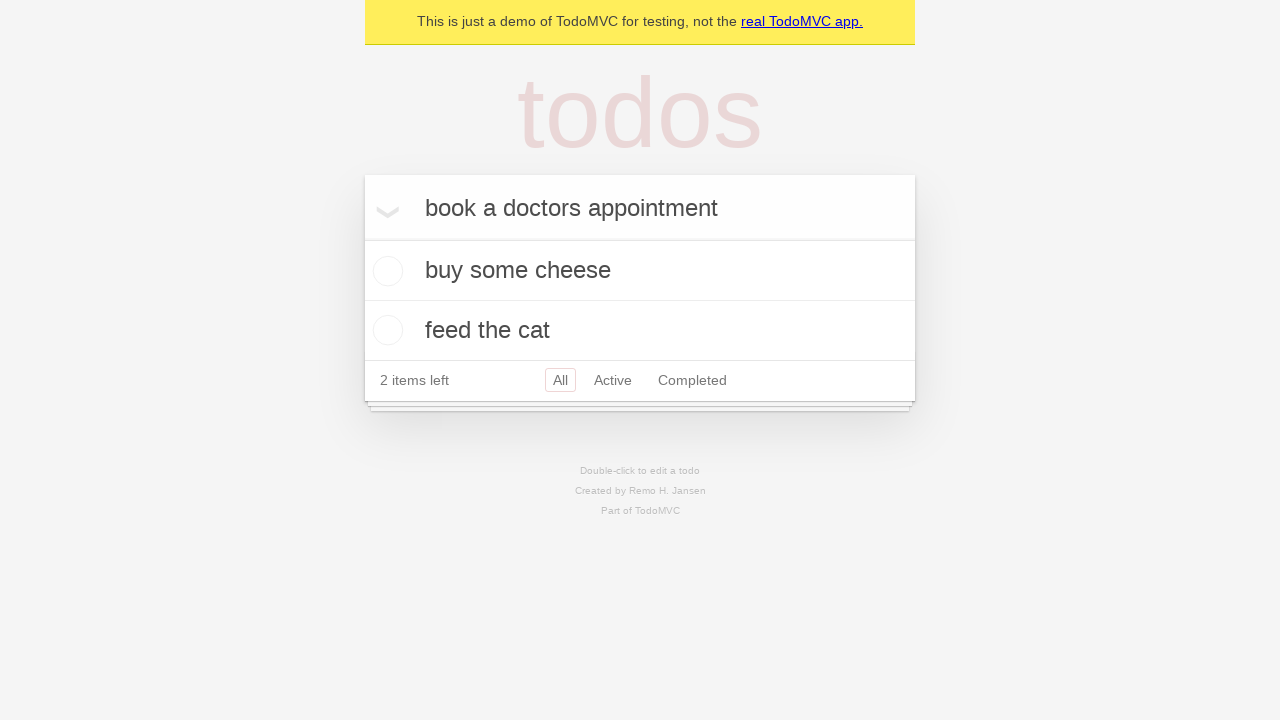

Pressed Enter to create third todo on .new-todo
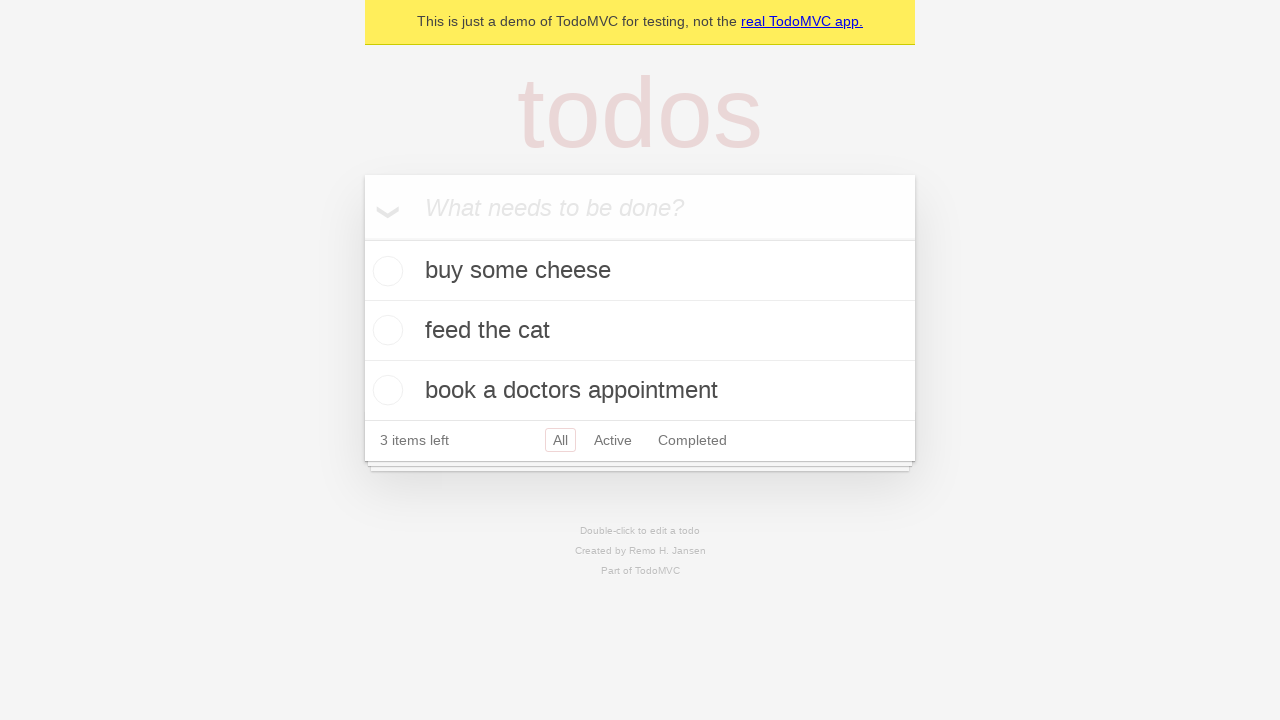

All three todos loaded in the list
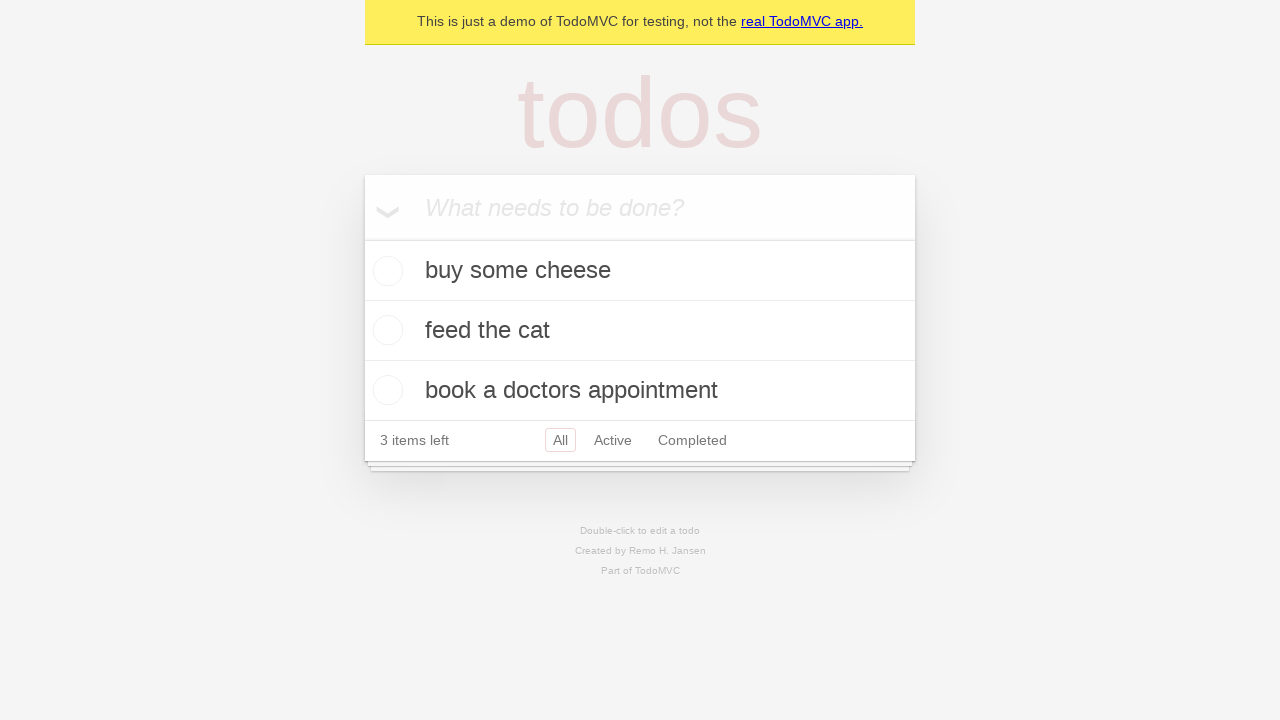

Checked the second todo item as completed at (385, 330) on .todo-list li .toggle >> nth=1
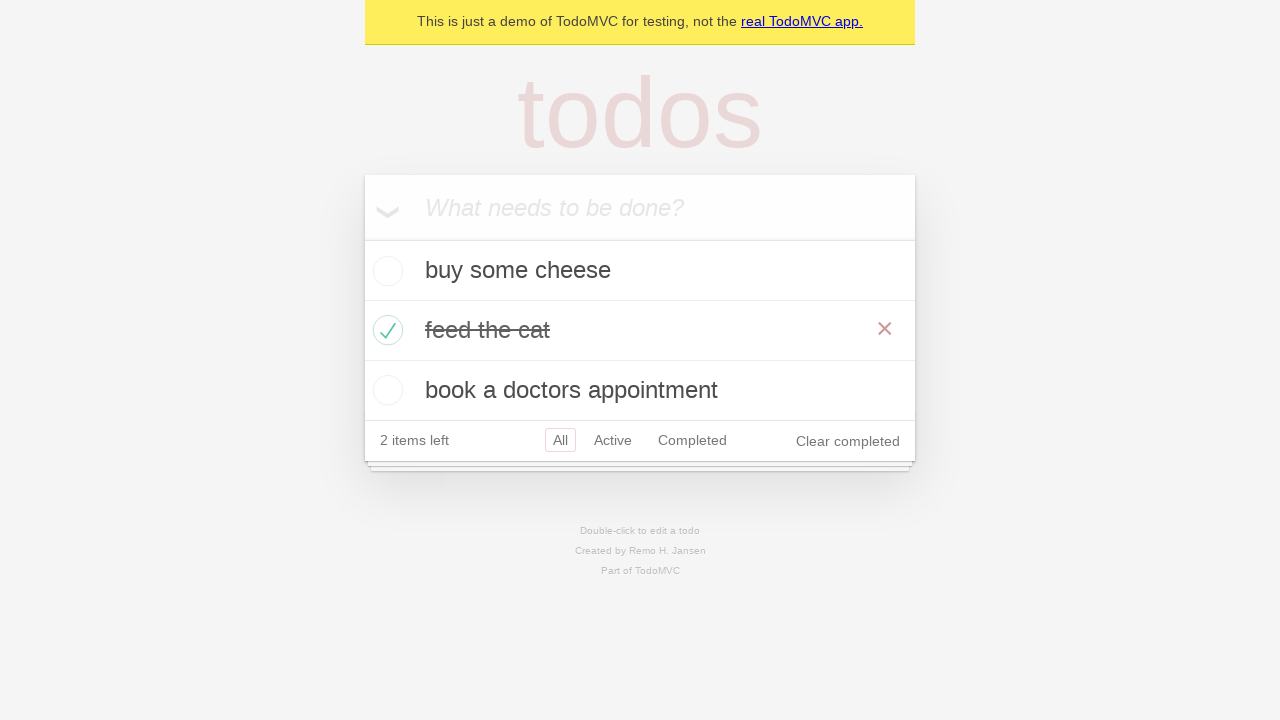

Clicked Active filter to display only incomplete todo items at (613, 440) on .filters >> text=Active
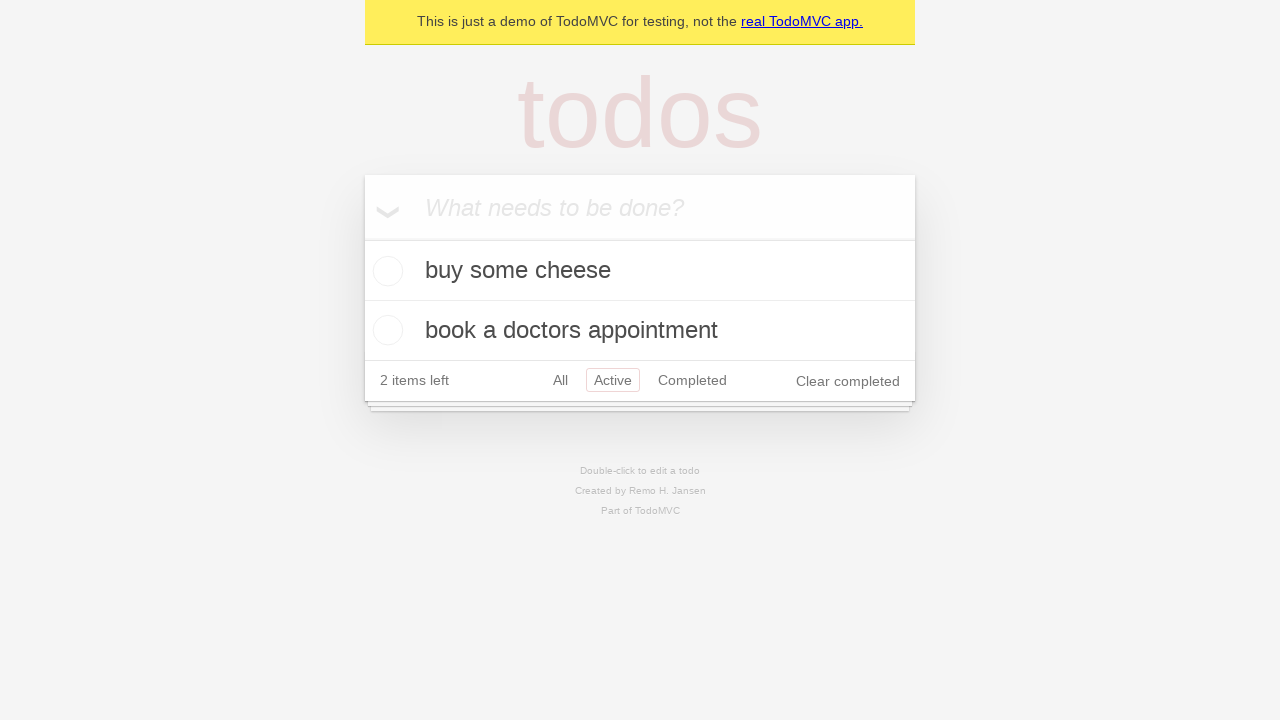

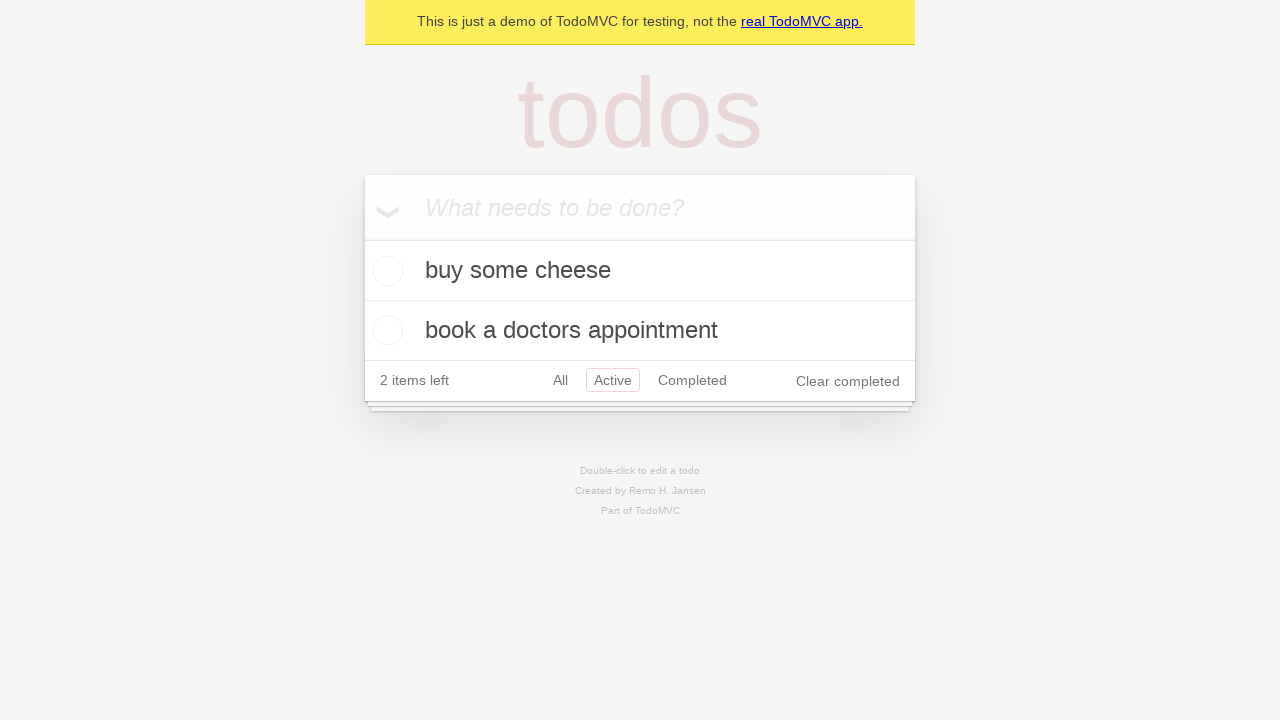